Tests that the toggle all checkbox updates state when individual items are completed or cleared

Starting URL: https://demo.playwright.dev/todomvc

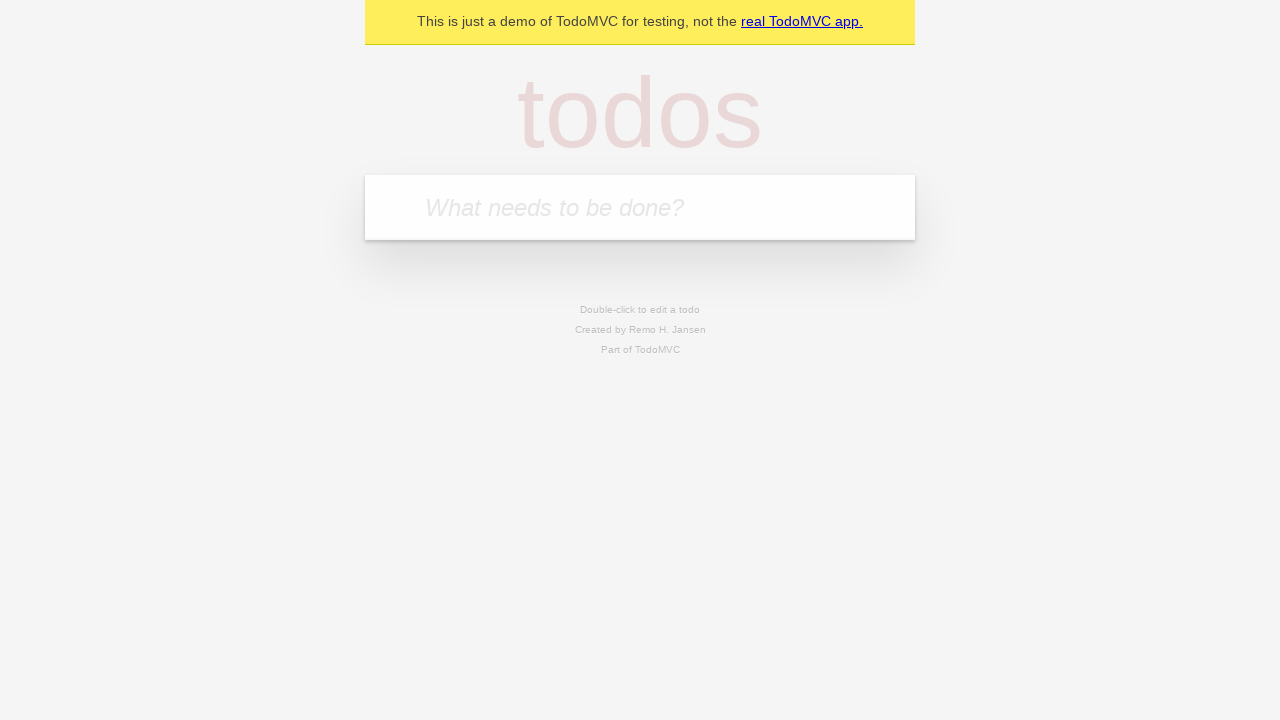

Filled todo input with 'buy some cheese' on internal:attr=[placeholder="What needs to be done?"i]
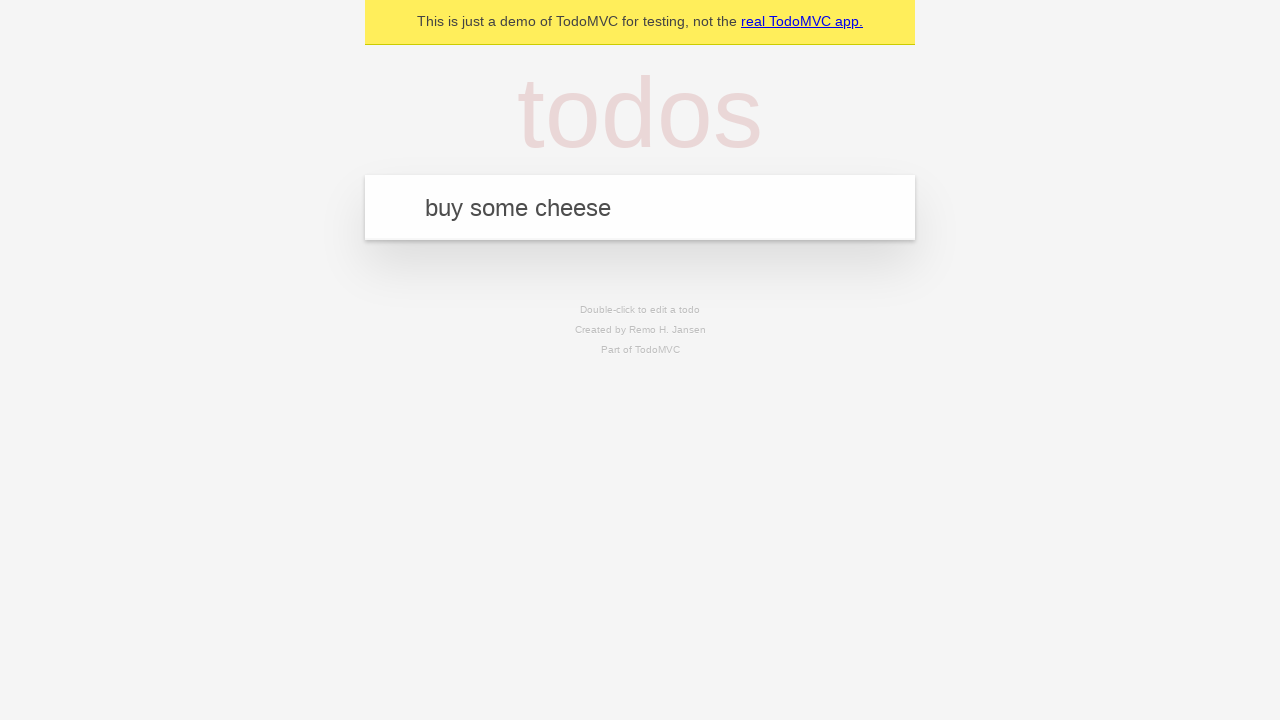

Pressed Enter to add first todo on internal:attr=[placeholder="What needs to be done?"i]
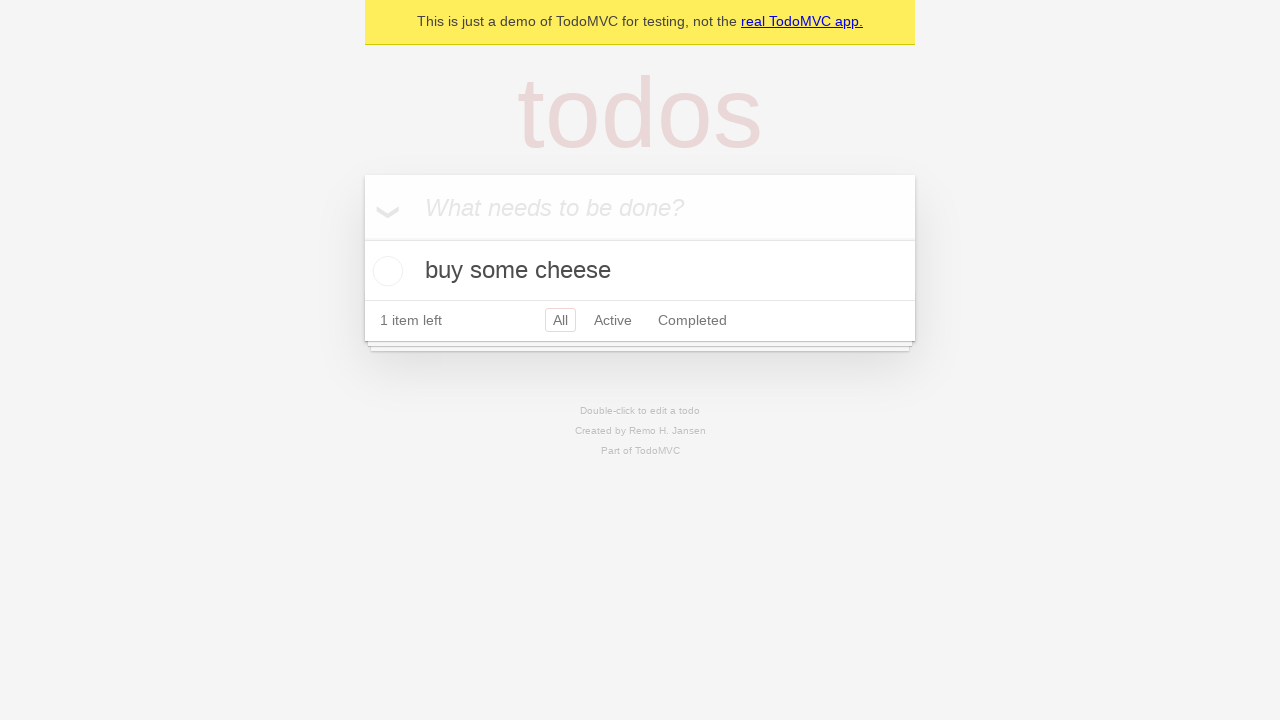

Filled todo input with 'feed the cat' on internal:attr=[placeholder="What needs to be done?"i]
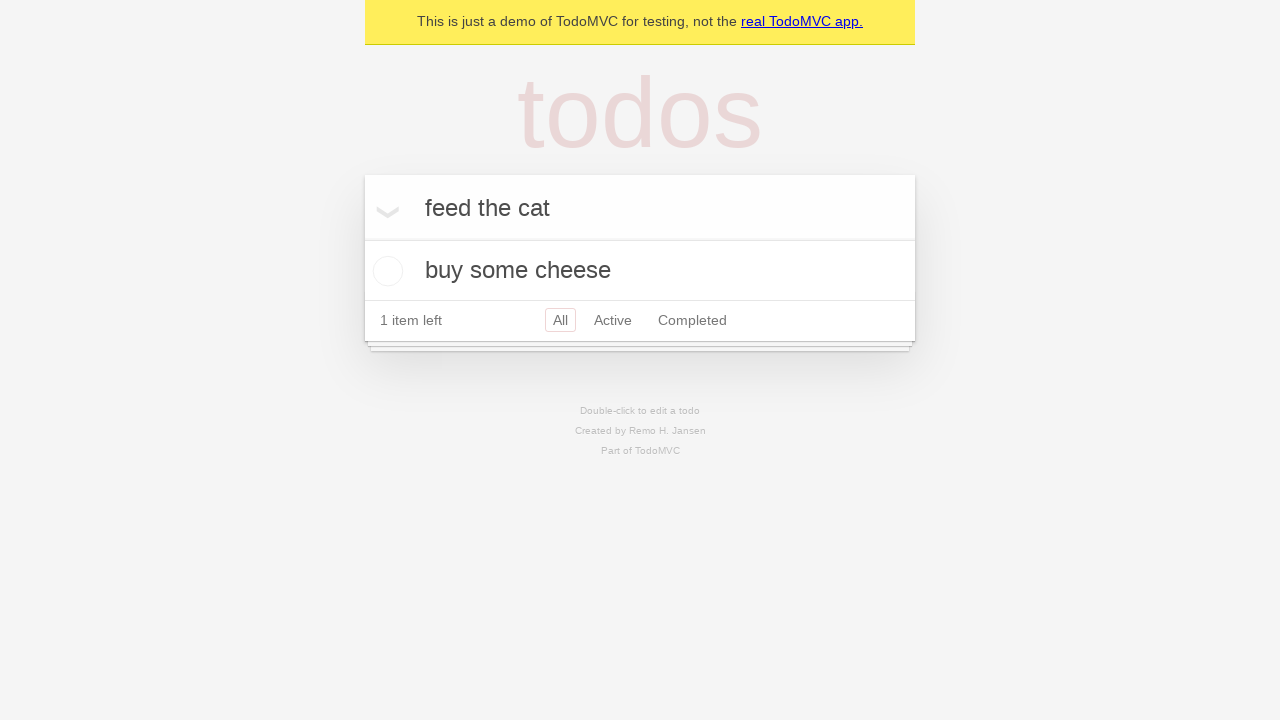

Pressed Enter to add second todo on internal:attr=[placeholder="What needs to be done?"i]
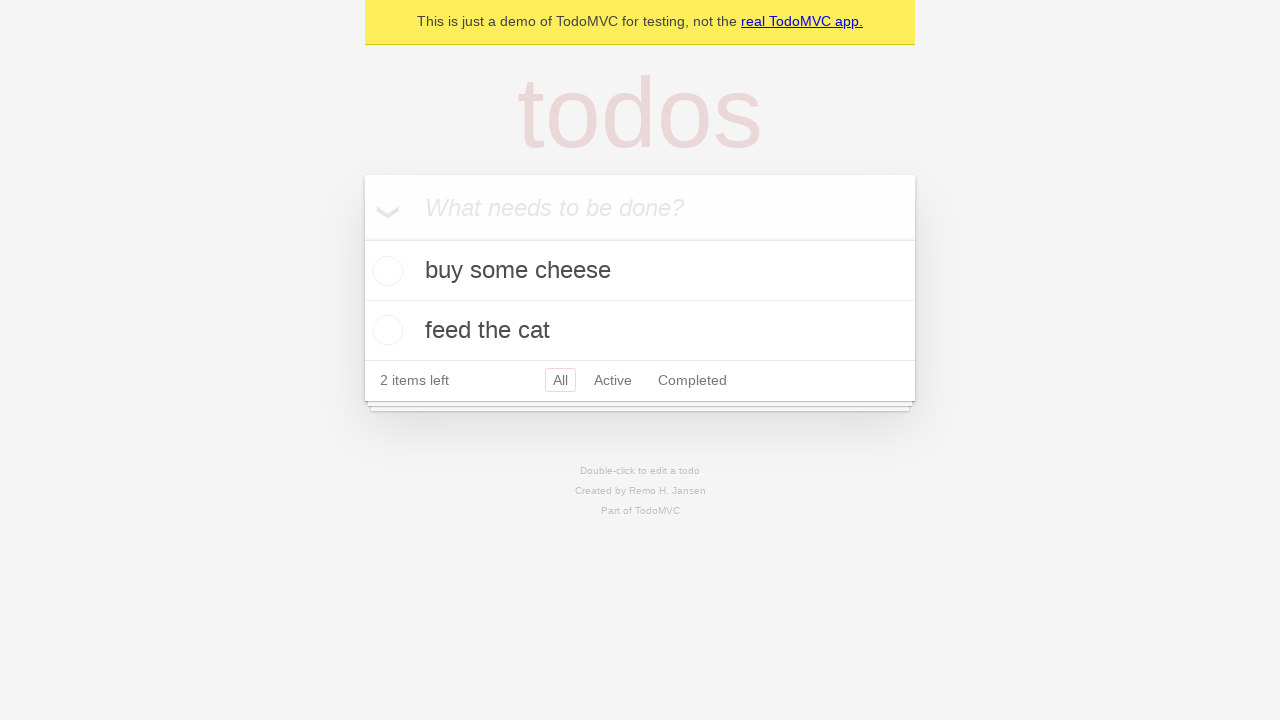

Filled todo input with 'book a doctors appointment' on internal:attr=[placeholder="What needs to be done?"i]
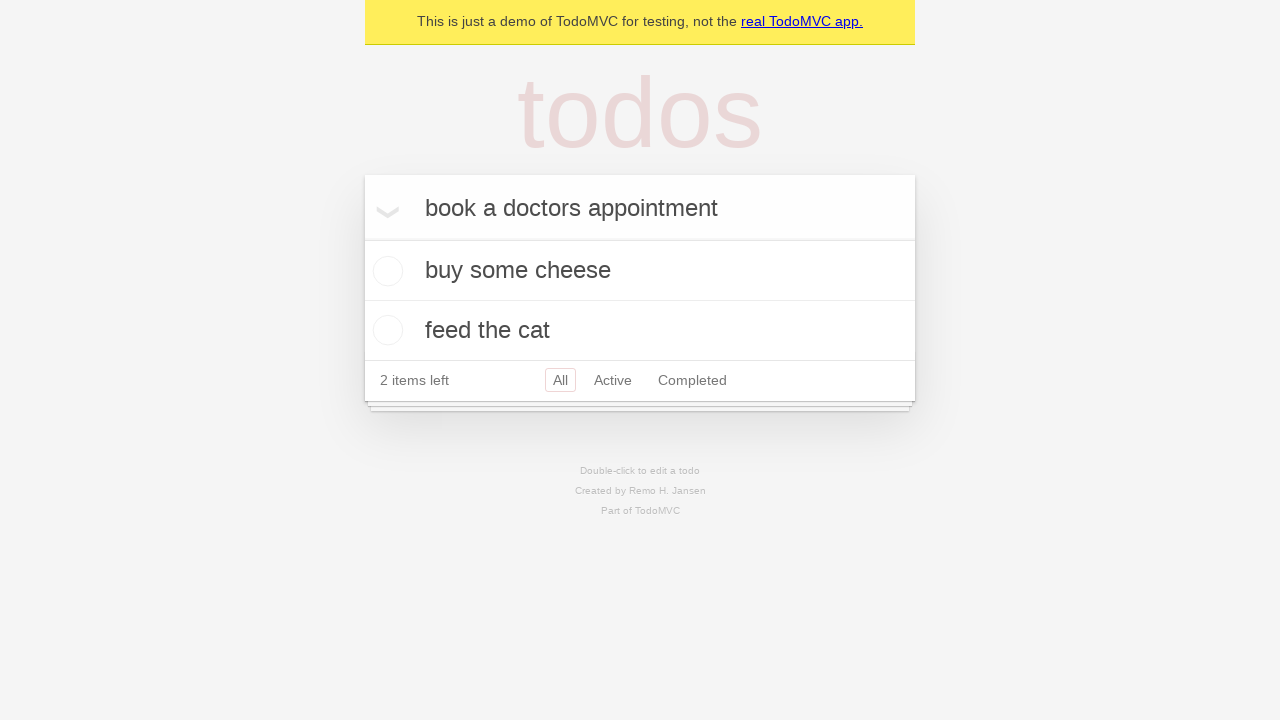

Pressed Enter to add third todo on internal:attr=[placeholder="What needs to be done?"i]
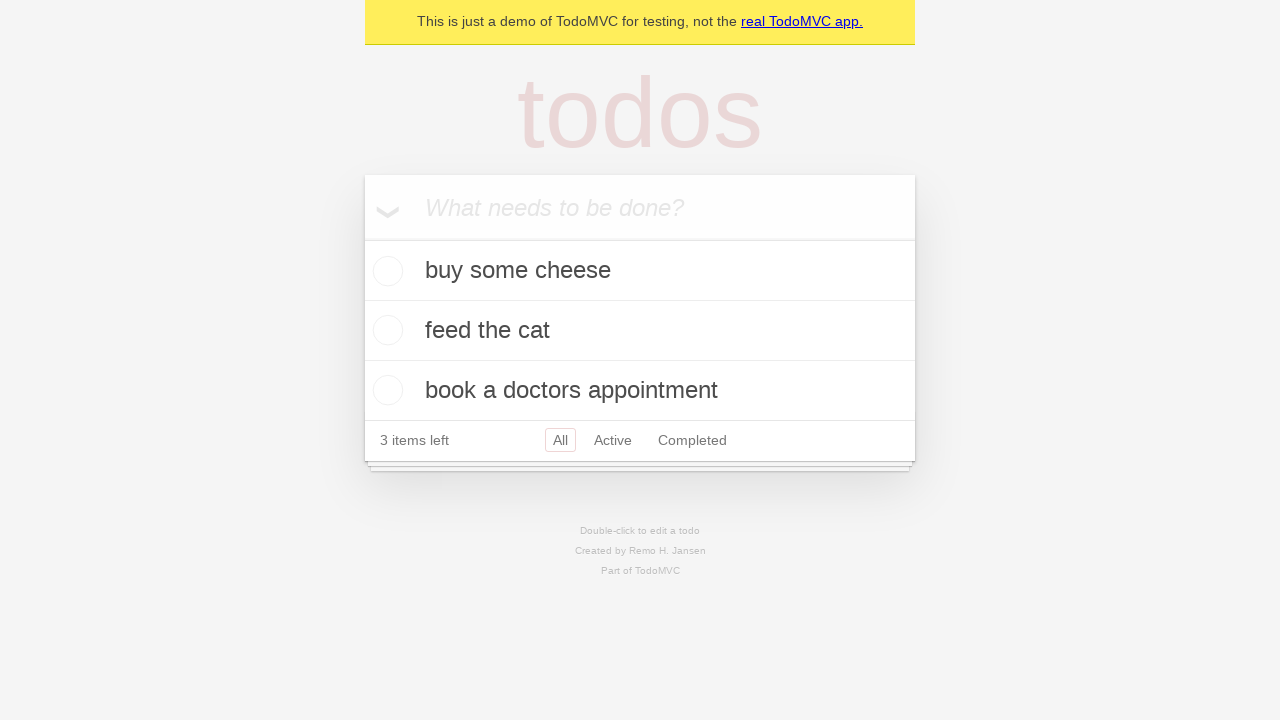

Checked 'Mark all as complete' checkbox to complete all todos at (362, 238) on internal:label="Mark all as complete"i
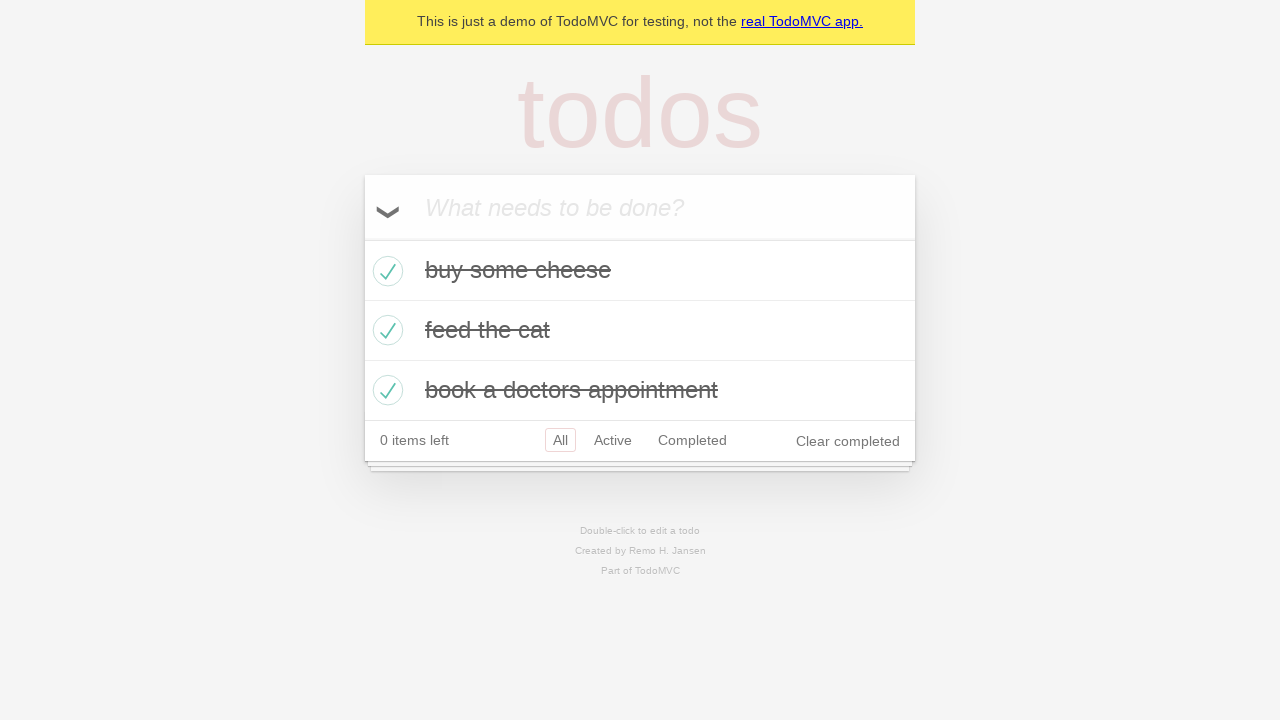

Unchecked the first todo item checkbox at (385, 271) on [data-testid='todo-item'] >> nth=0 >> internal:role=checkbox
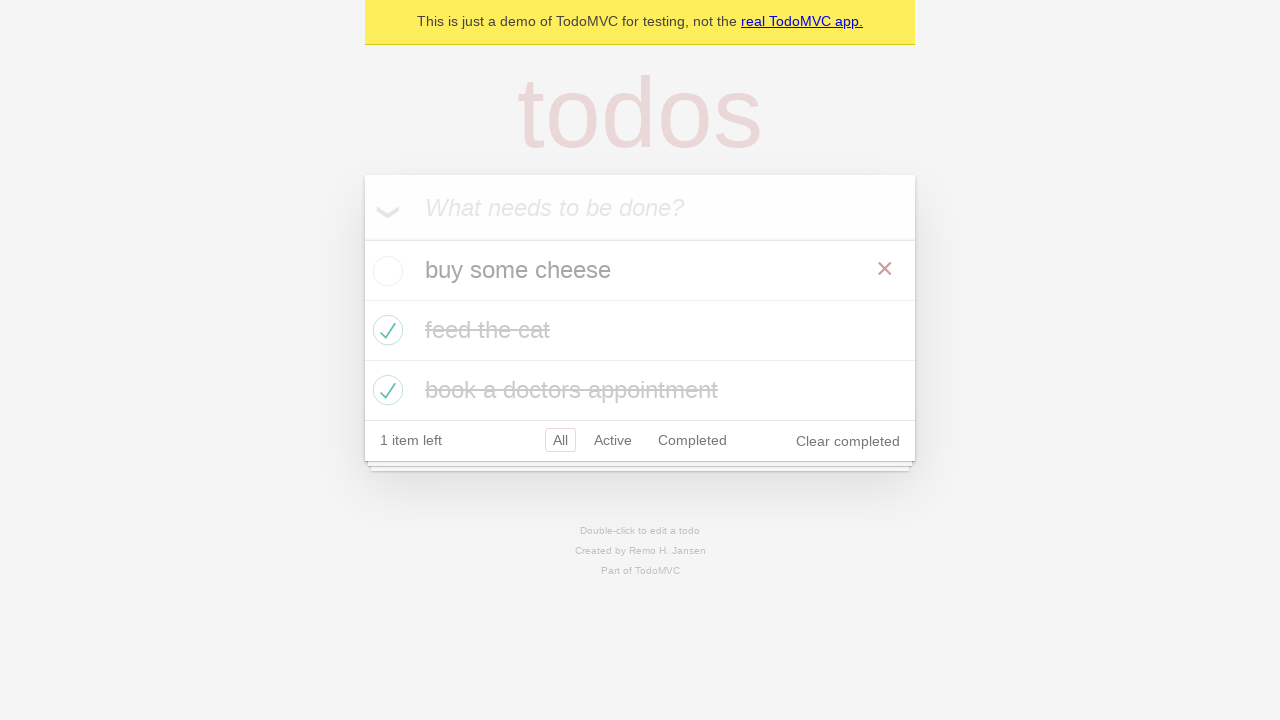

Checked the first todo item checkbox again at (385, 271) on [data-testid='todo-item'] >> nth=0 >> internal:role=checkbox
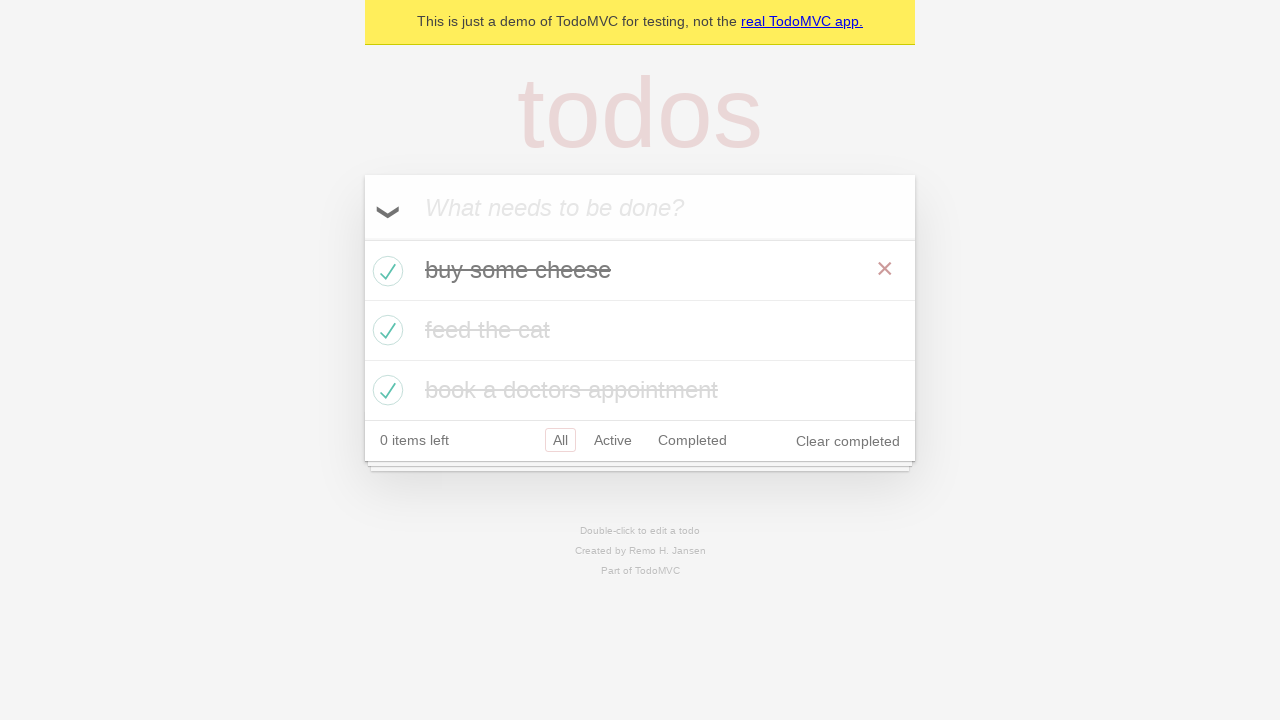

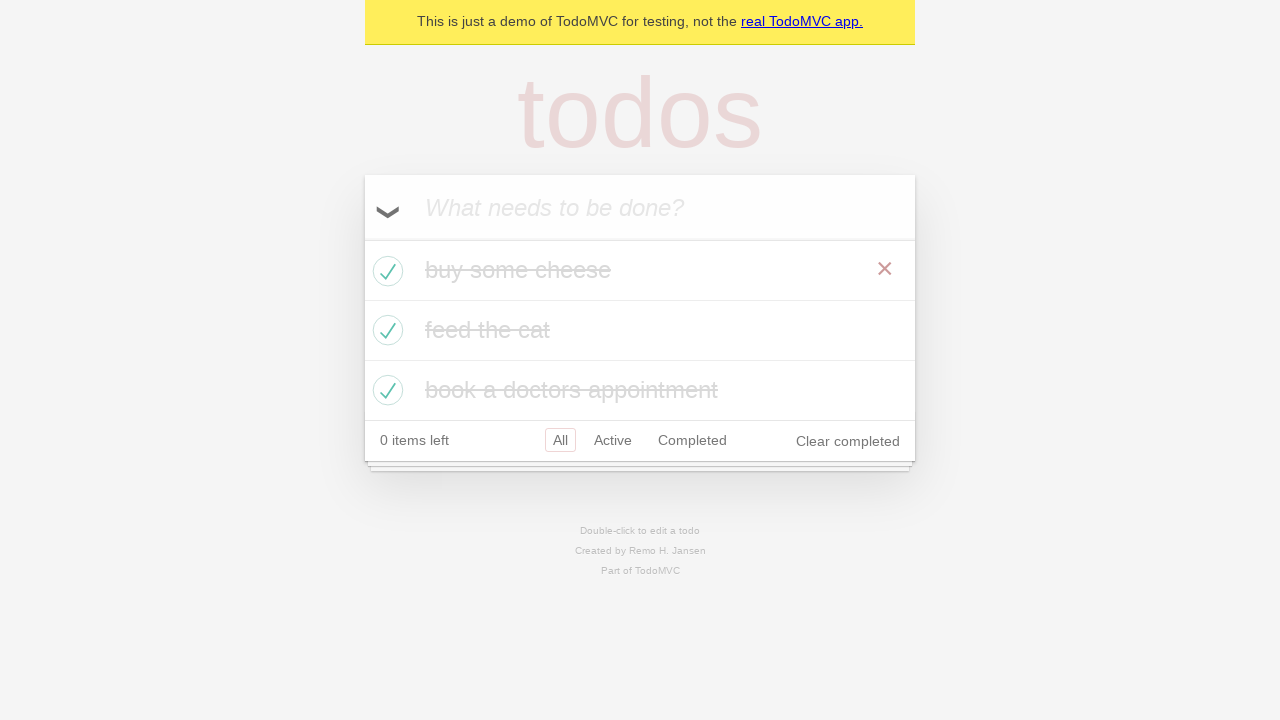